Tests checkbox and radio button widgets by clicking various options.

Starting URL: https://jqueryui.com/checkboxradio/

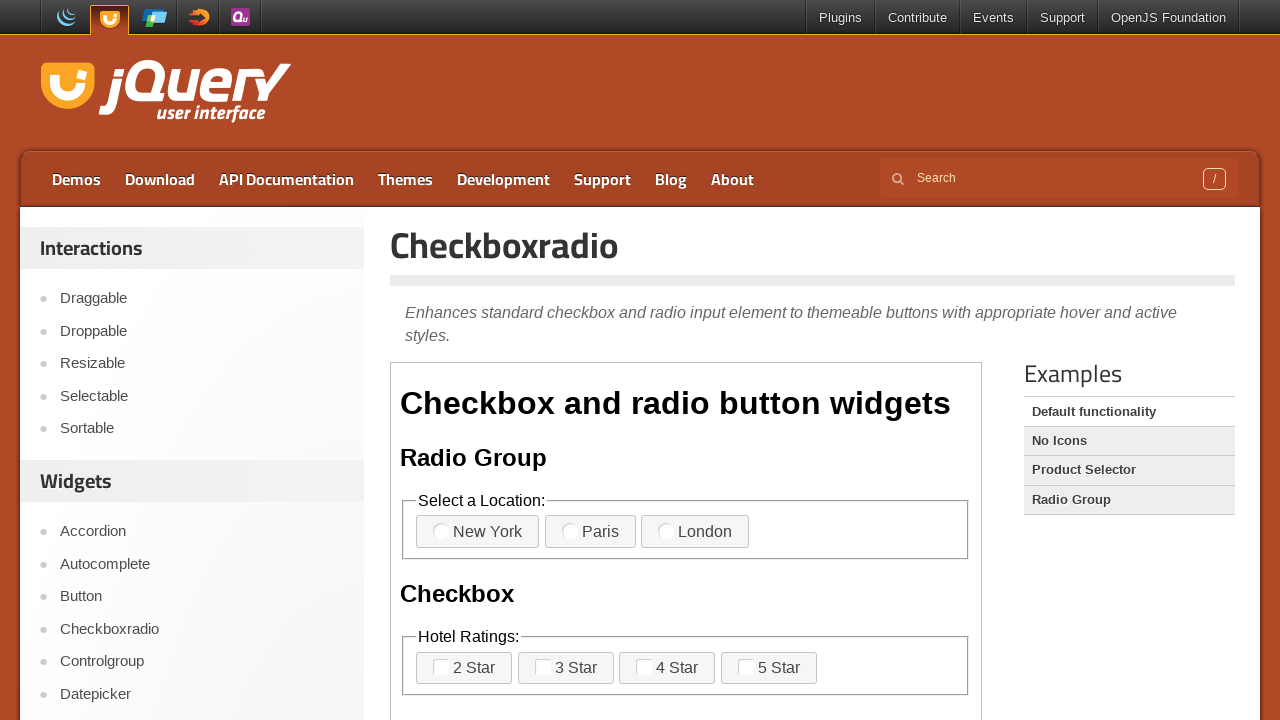

Located demo iframe containing checkbox and radio widgets
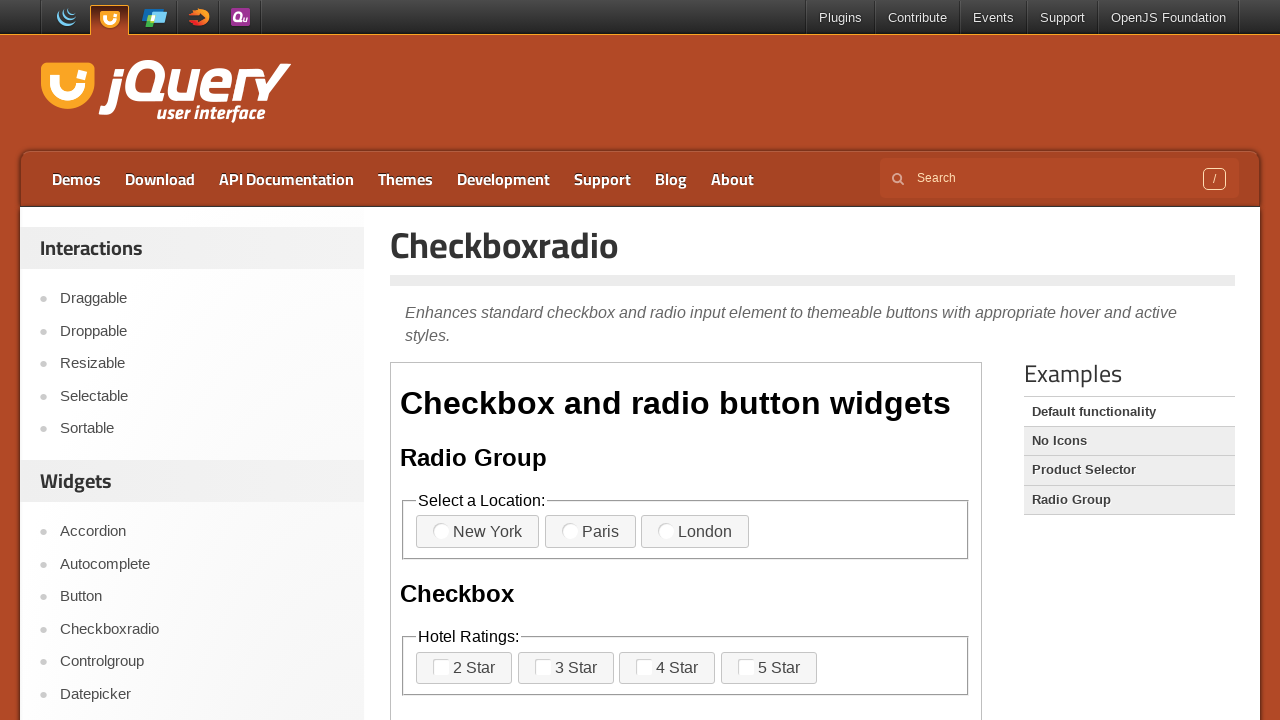

Clicked first checkbox/radio icon element at (441, 531) on iframe.demo-frame >> internal:control=enter-frame >> .ui-checkboxradio-icon >> n
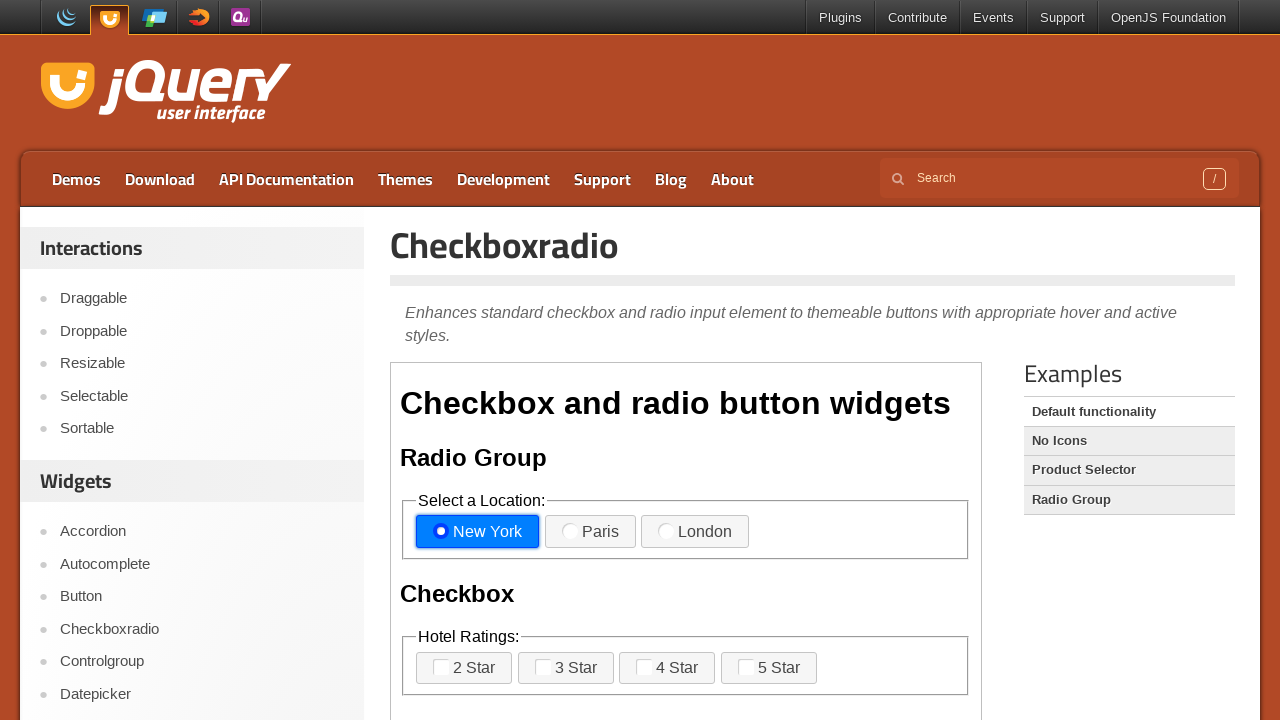

Clicked first checkbox/radio label element at (478, 532) on iframe.demo-frame >> internal:control=enter-frame >> .ui-checkboxradio-label >> 
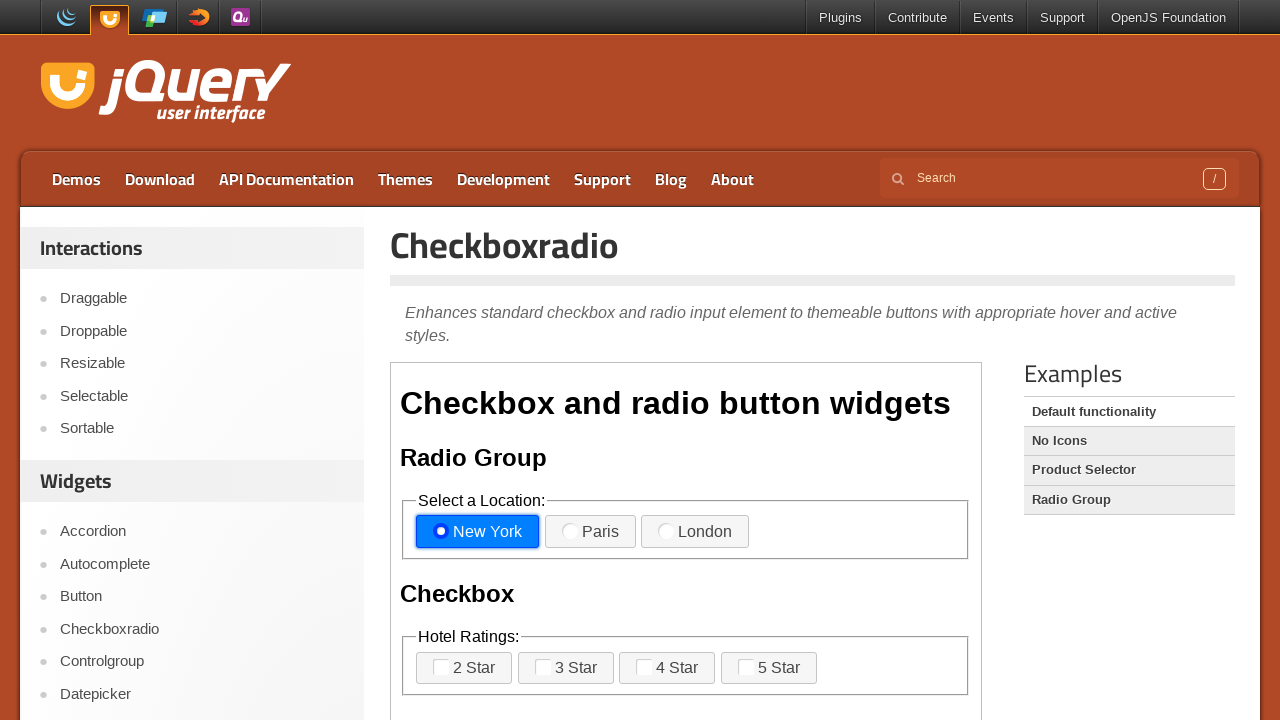

Clicked label for nested checkbox 3 at (719, 361) on iframe.demo-frame >> internal:control=enter-frame >> label[for='checkbox-nested-
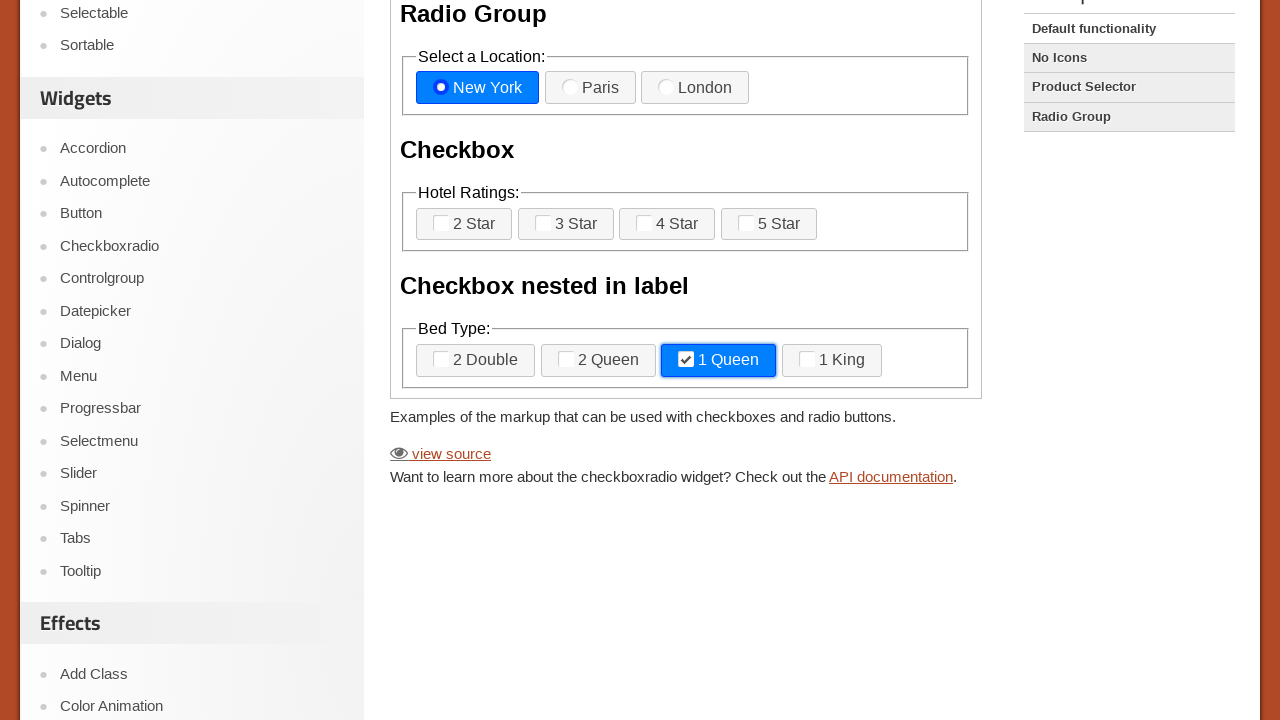

Clicked label for radio button 2 at (590, 88) on iframe.demo-frame >> internal:control=enter-frame >> label[for='radio-2']
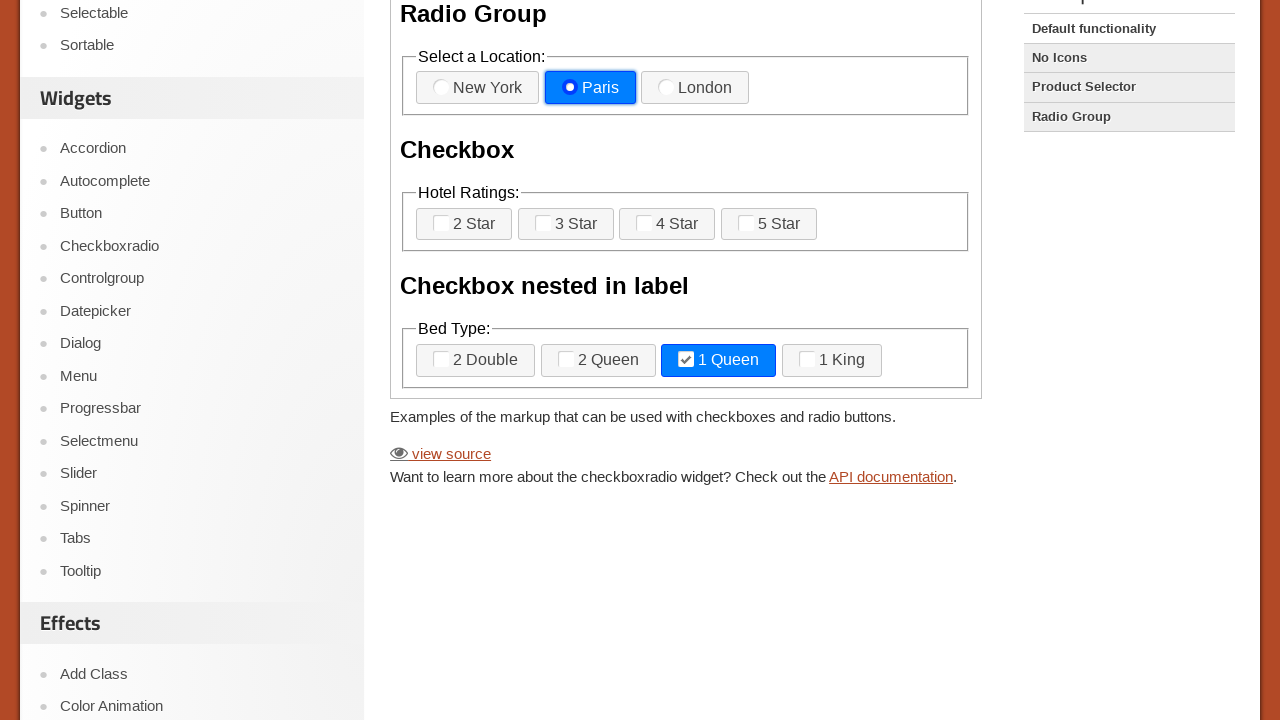

Clicked label for checkbox 2 at (566, 224) on iframe.demo-frame >> internal:control=enter-frame >> label[for='checkbox-2']
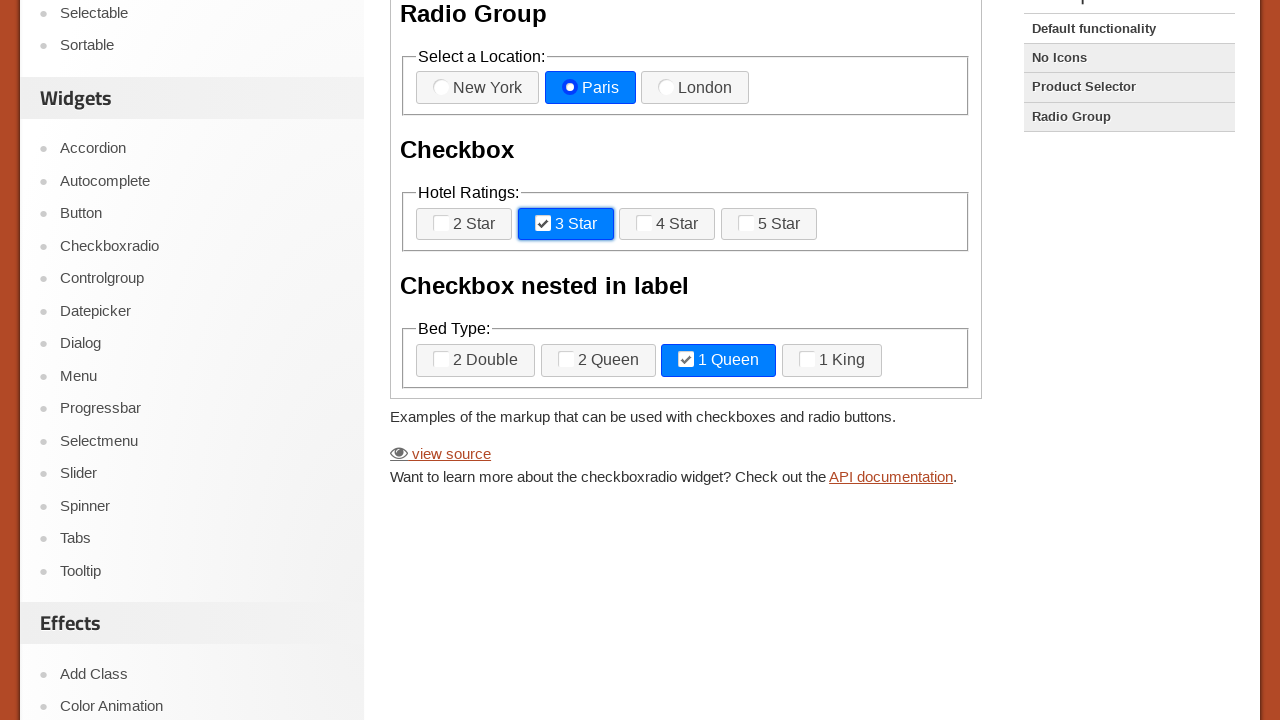

Clicked label for nested checkbox 4 at (832, 361) on iframe.demo-frame >> internal:control=enter-frame >> label[for='checkbox-nested-
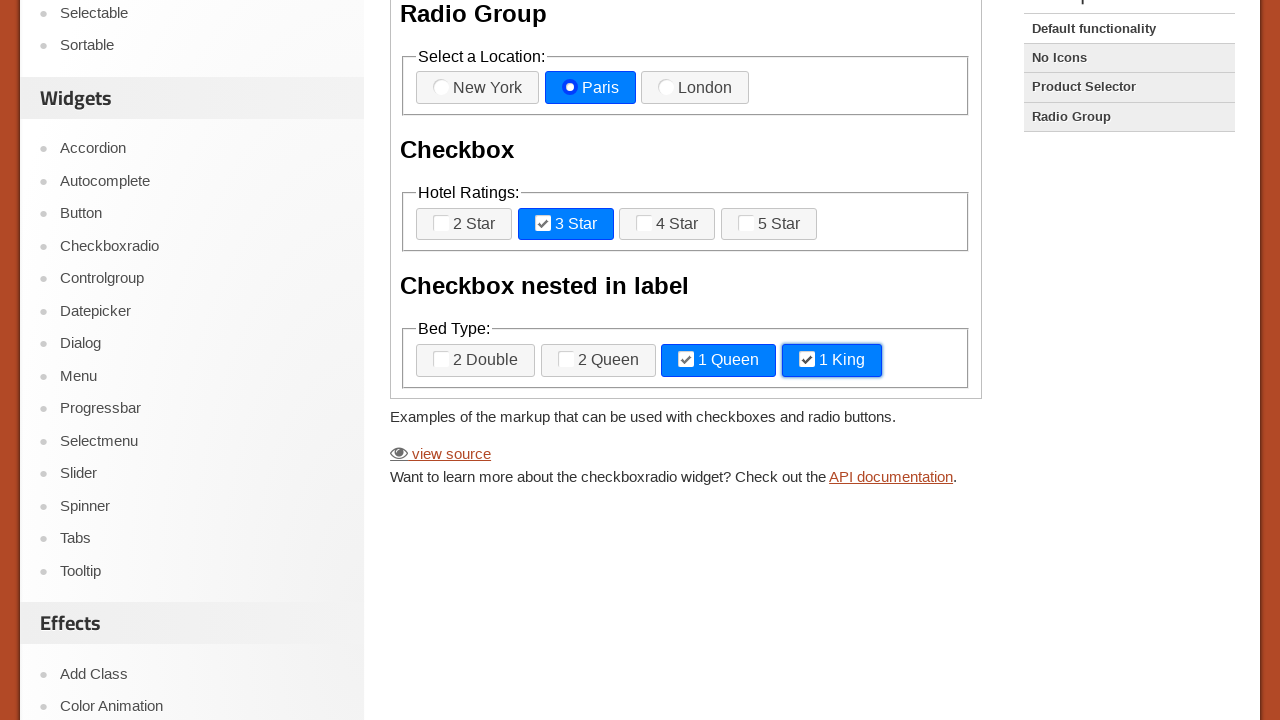

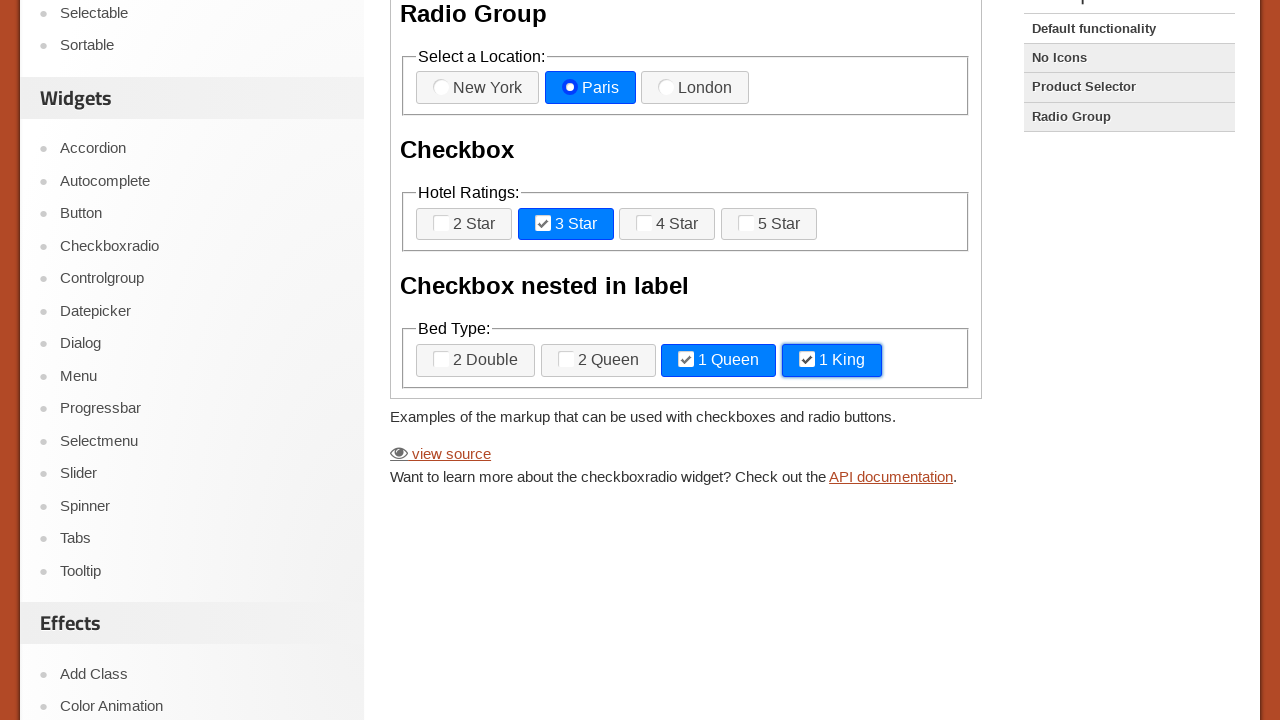